Tests clicking on Top Lists menu and verifying the New Comments submenu item appears.

Starting URL: http://www.99-bottles-of-beer.net/

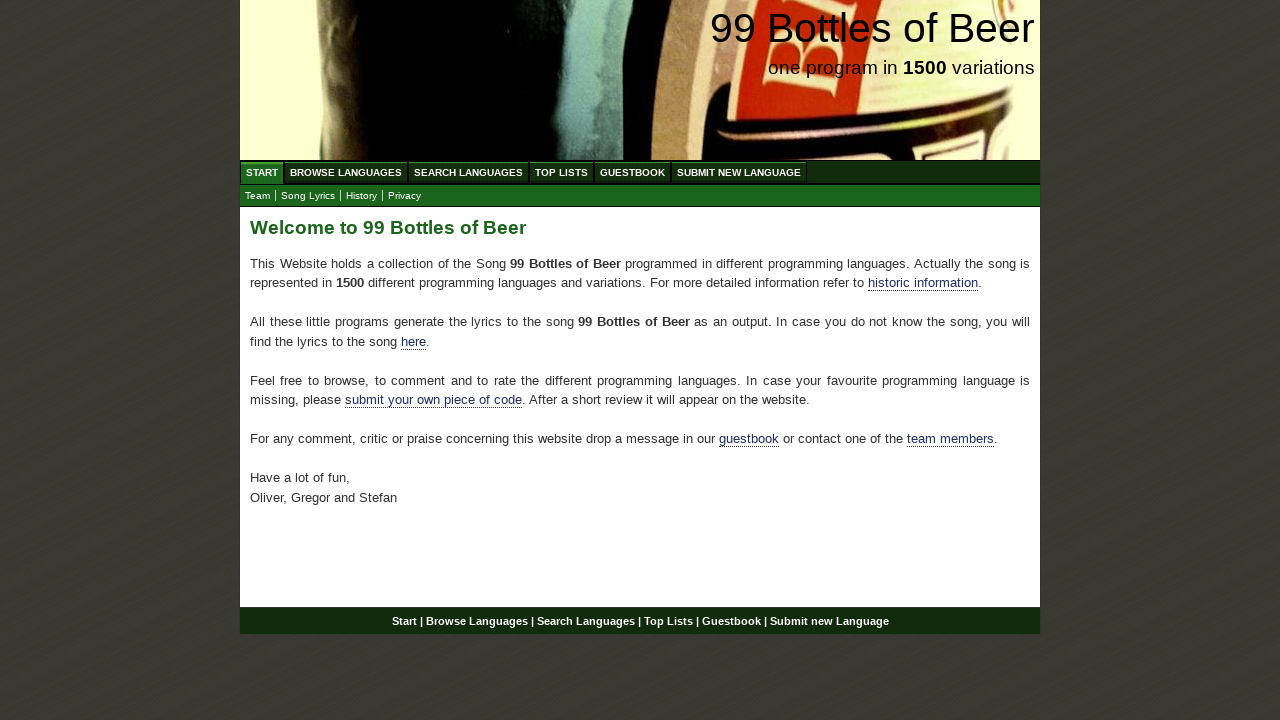

Clicked on Top Lists menu item at (562, 172) on xpath=//a[@href='/toplist.html']
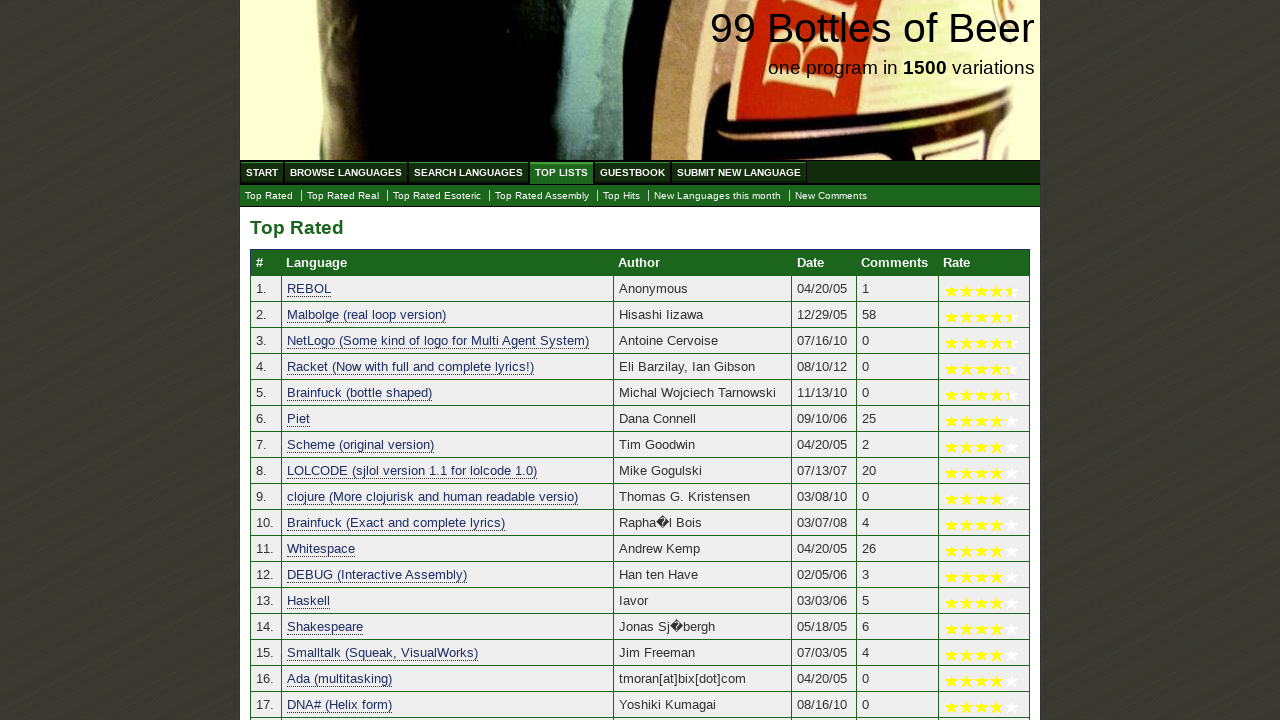

New Comments submenu item appeared
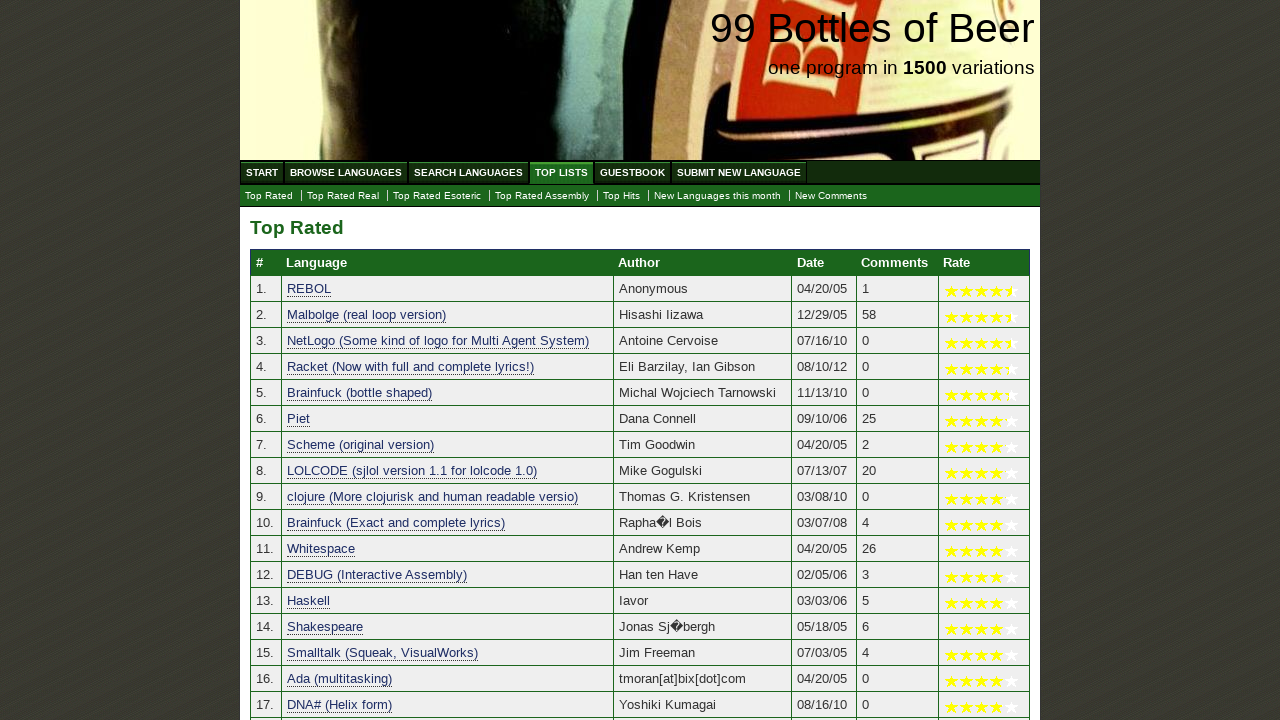

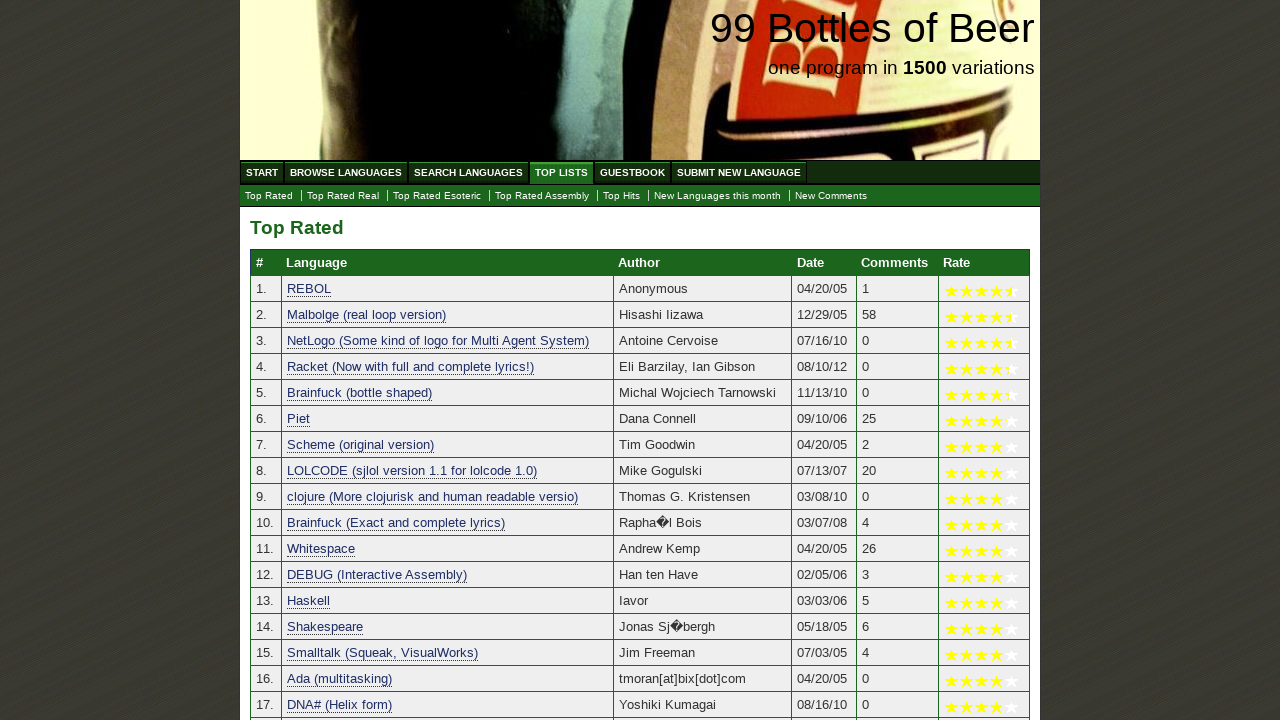